Tests double click functionality by scrolling to and double clicking on a button

Starting URL: http://omayo.blogspot.com

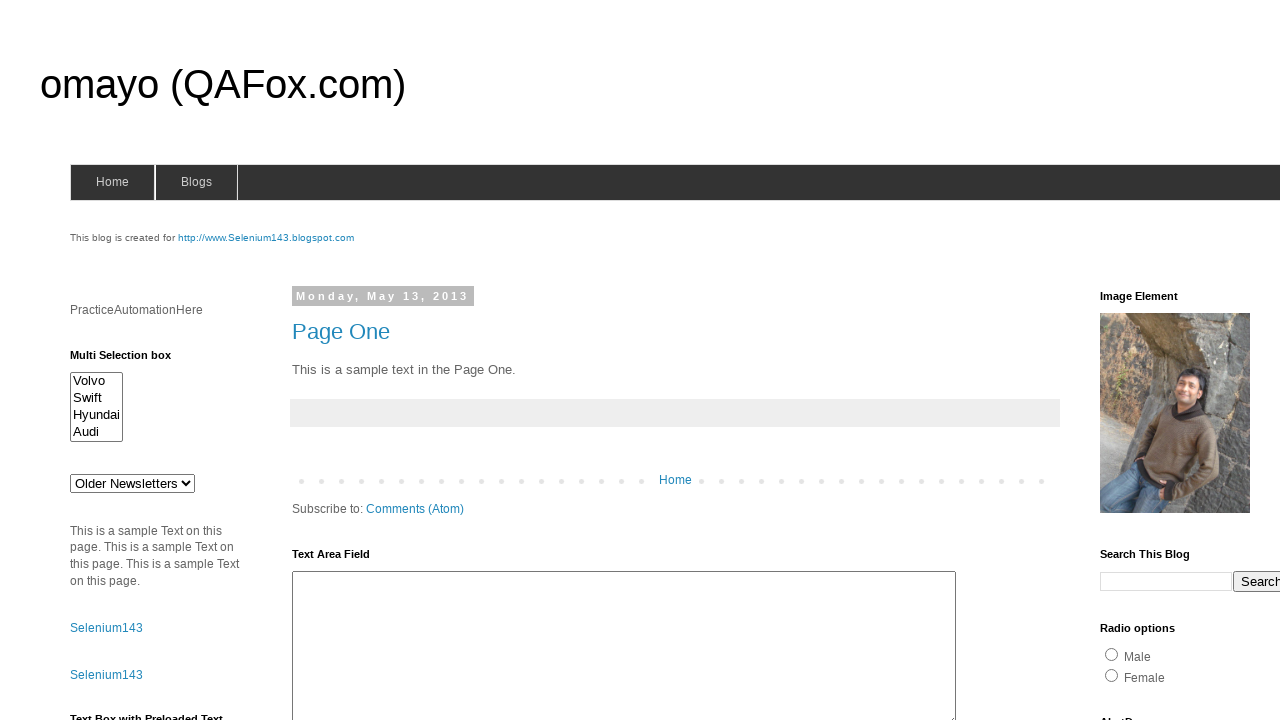

Scrolled to double click button
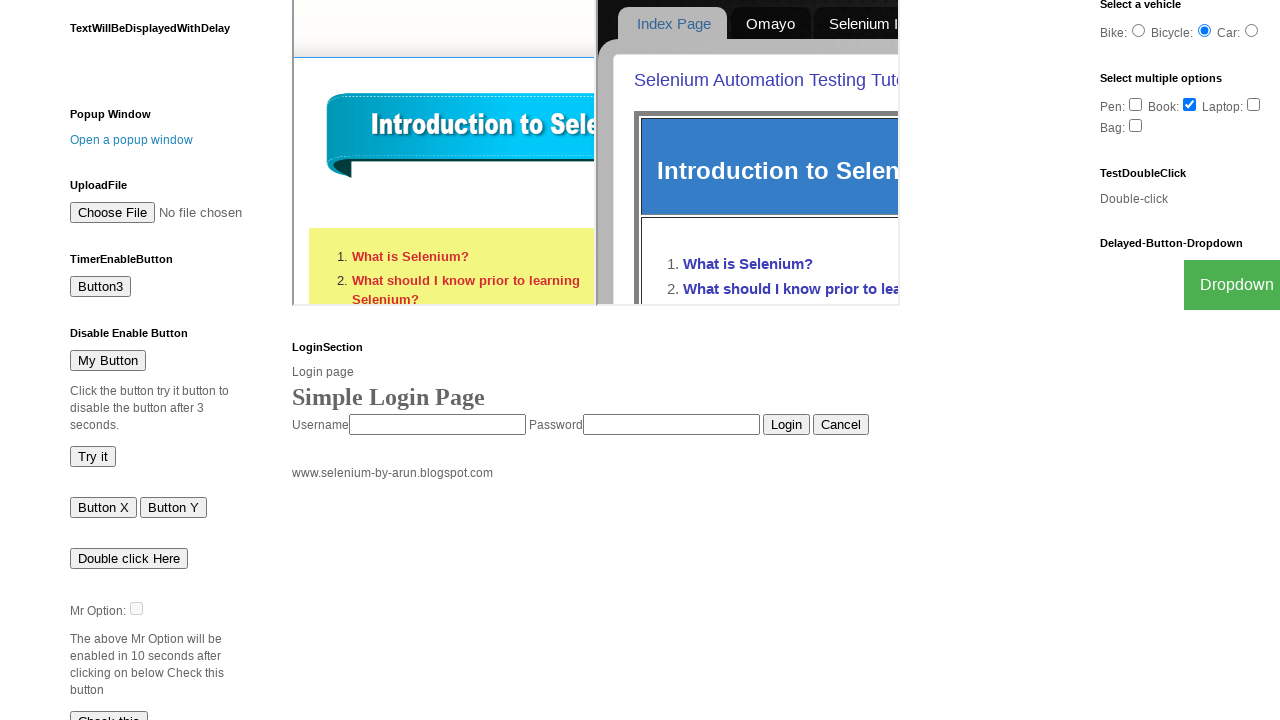

Double clicked the 'Double click Here' button at (129, 558) on xpath=//button[contains(text(),'Double click Here')]
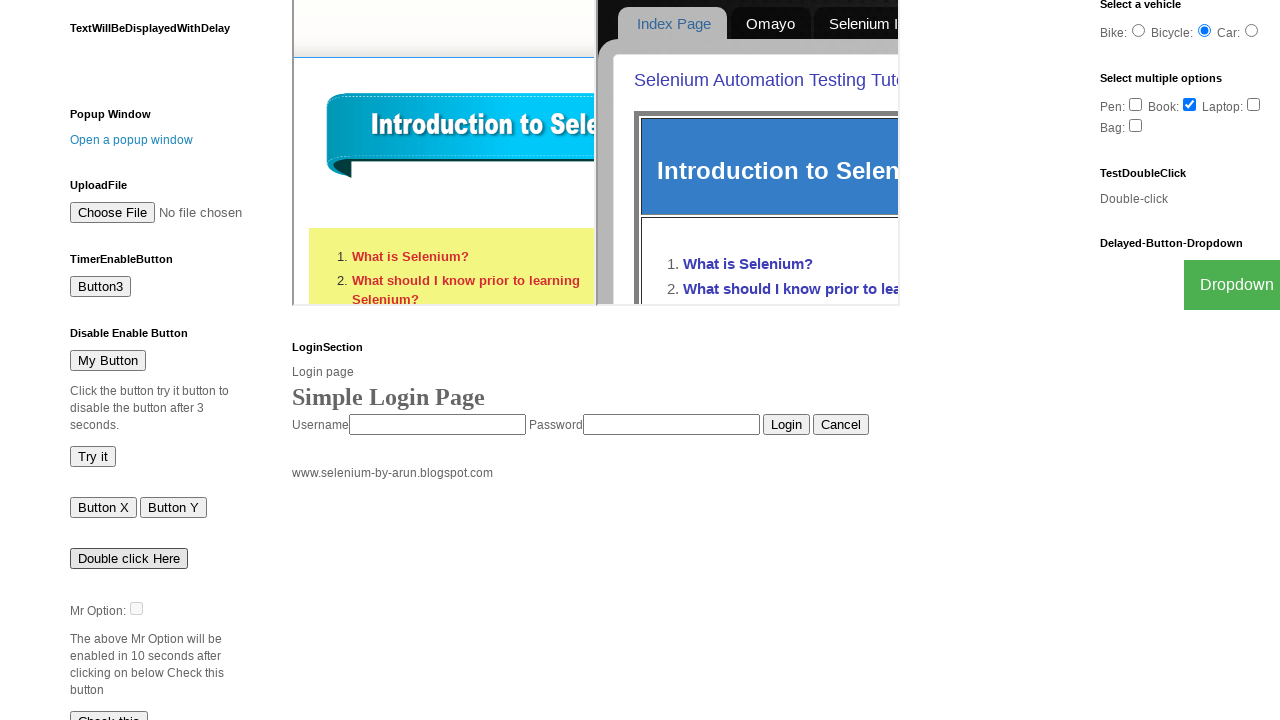

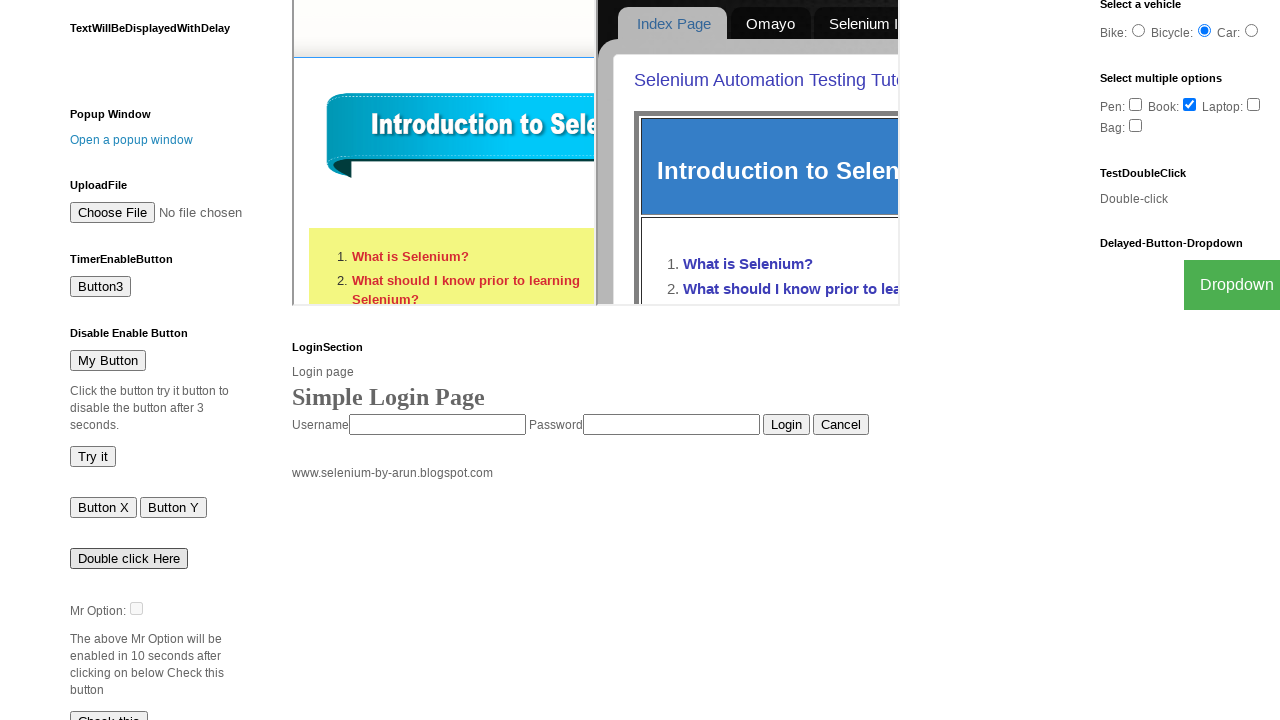